Tests dropdown selection functionality by selecting and deselecting options from a select menu

Starting URL: https://demoqa.com/select-menu

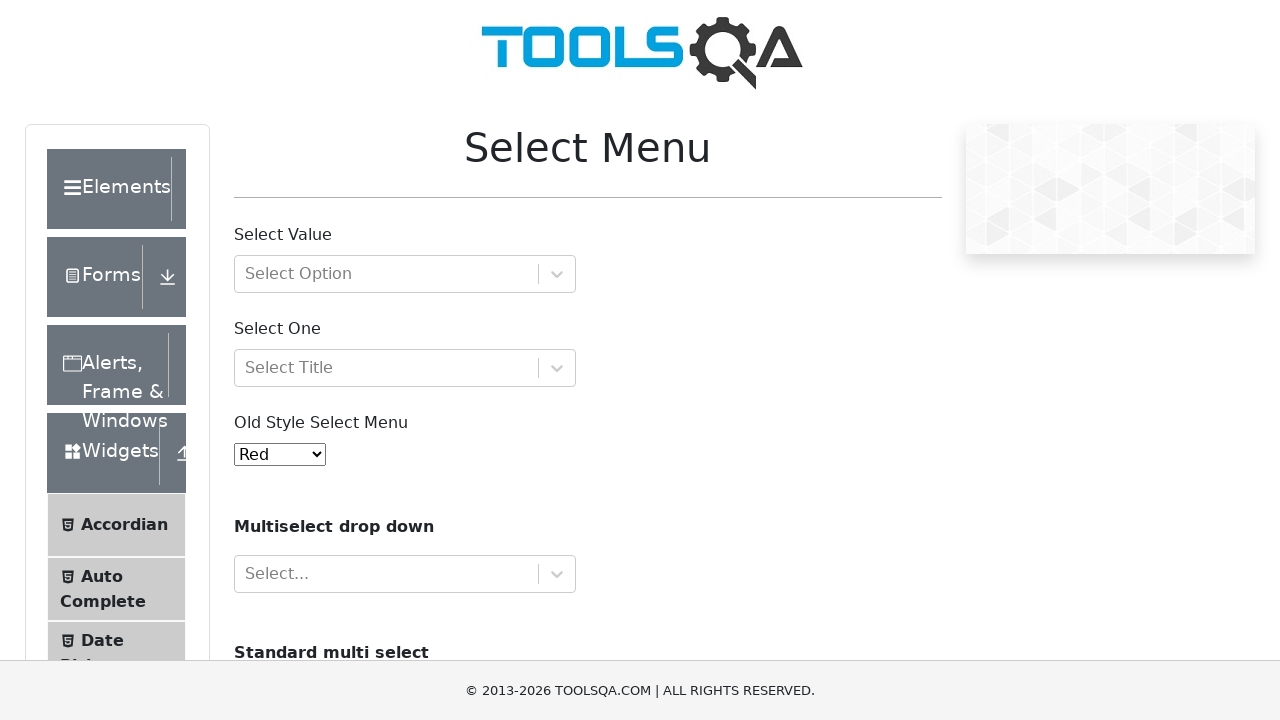

Located the dropdown element with id 'oldSelectMenu'
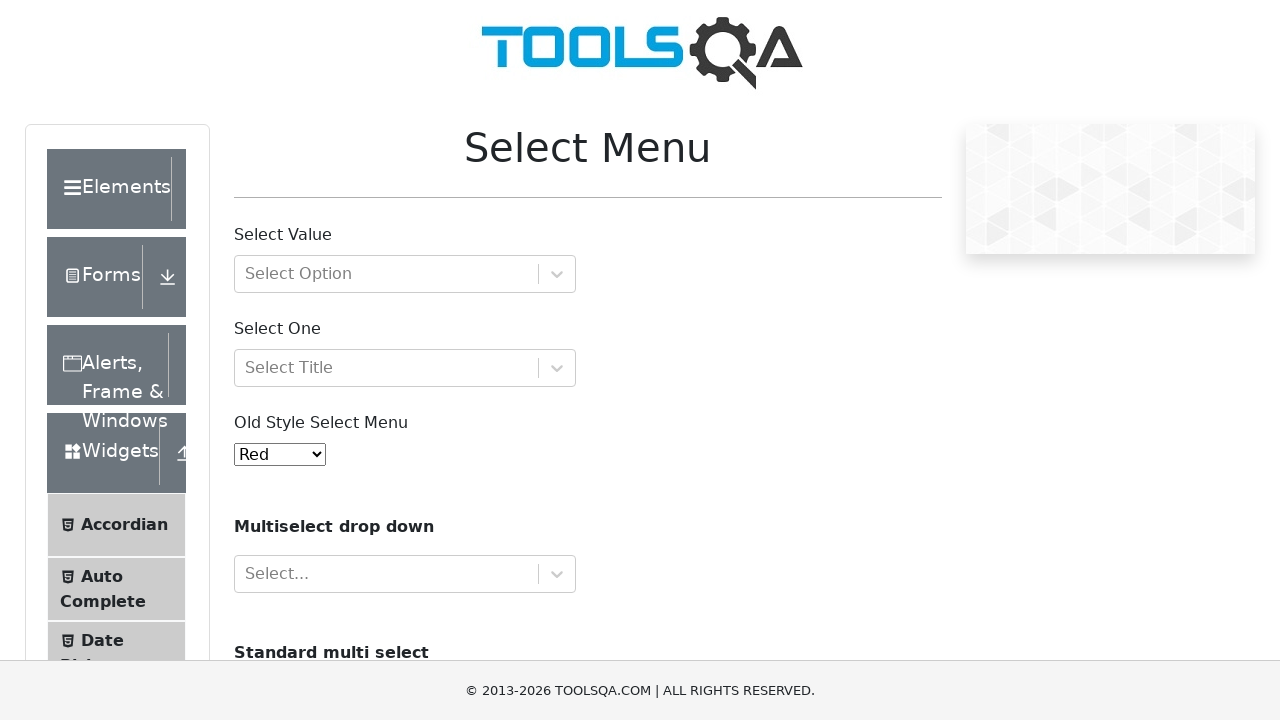

Selected Blue option by index 1 from dropdown on #oldSelectMenu
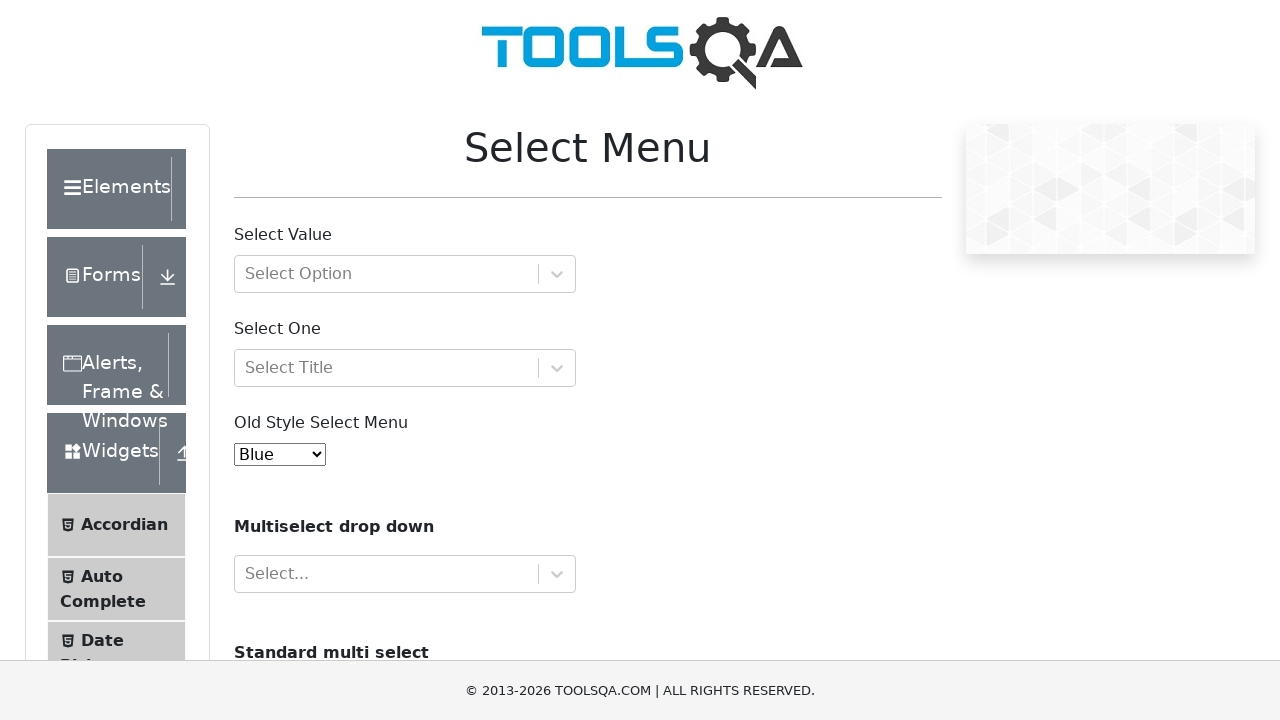

Selected Red option by value 'red' from dropdown on #oldSelectMenu
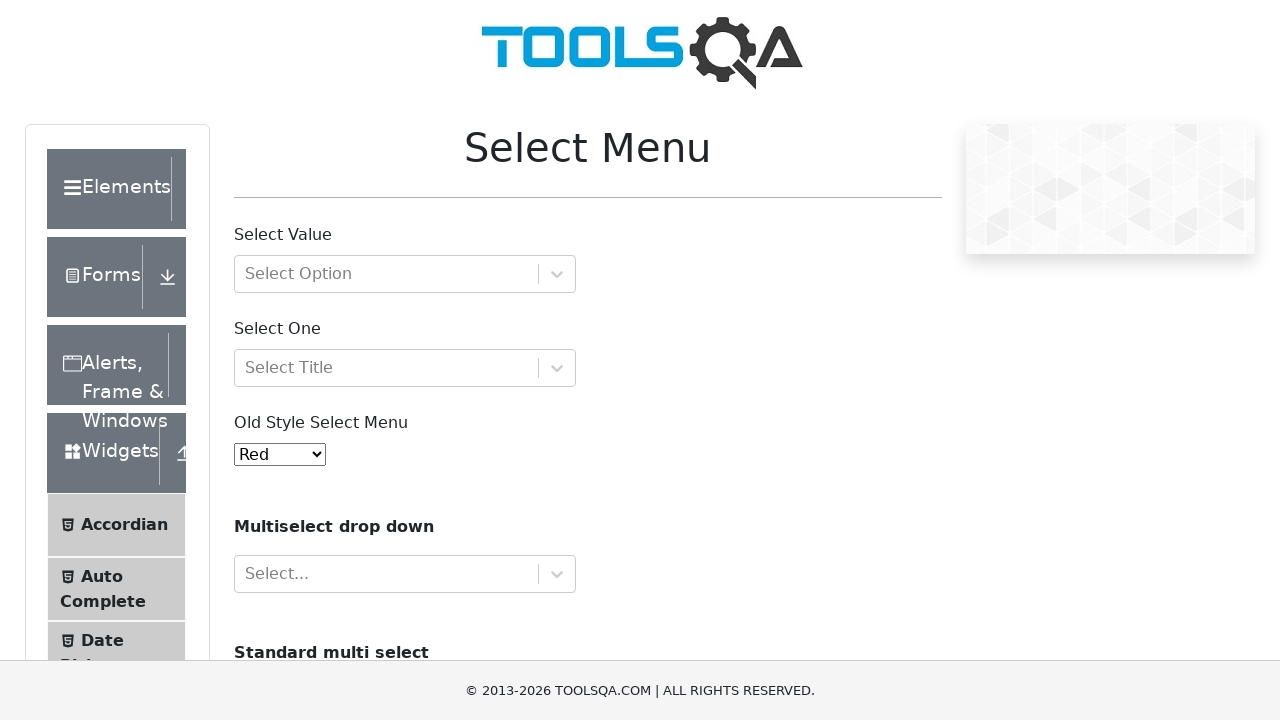

Selected Green option by visible text from dropdown on #oldSelectMenu
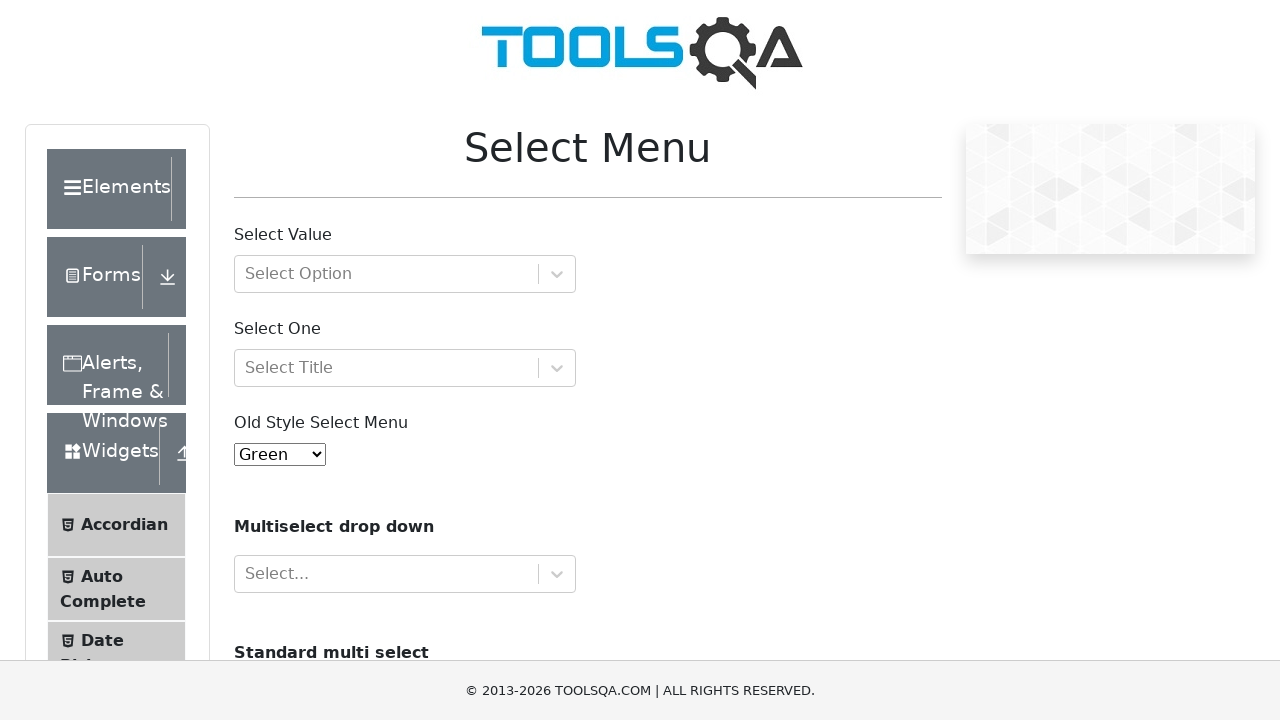

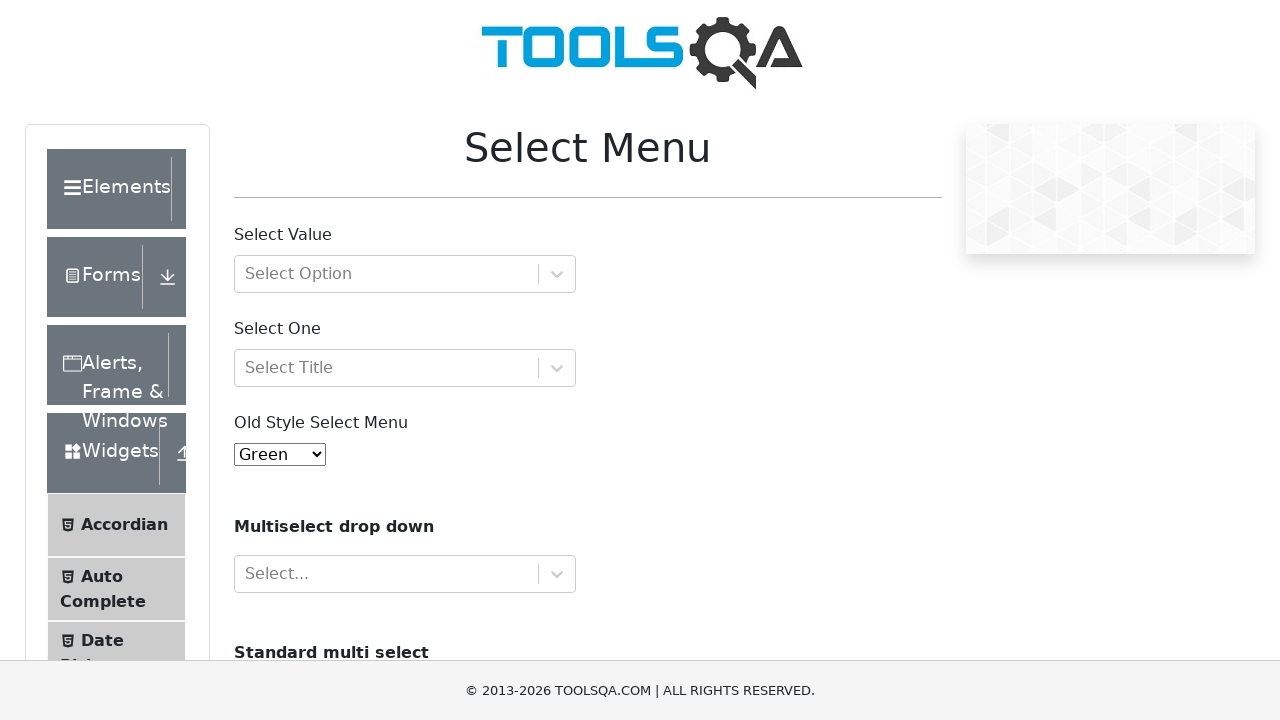